Tests alert handling functionality by clicking on the "Alert with OK & Cancel" tab, triggering an alert, and dismissing it

Starting URL: https://demo.automationtesting.in/Alerts.html

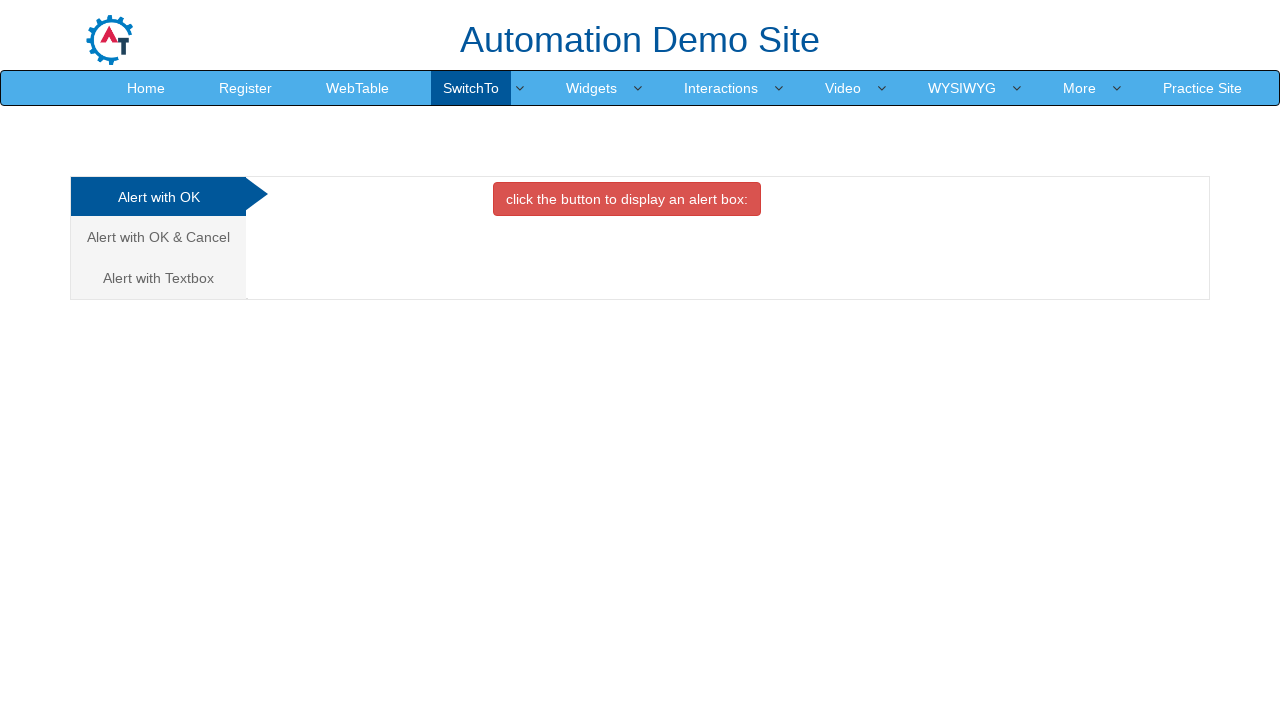

Clicked on 'Alert with OK & Cancel' tab at (158, 237) on text=Alert with OK & Cancel
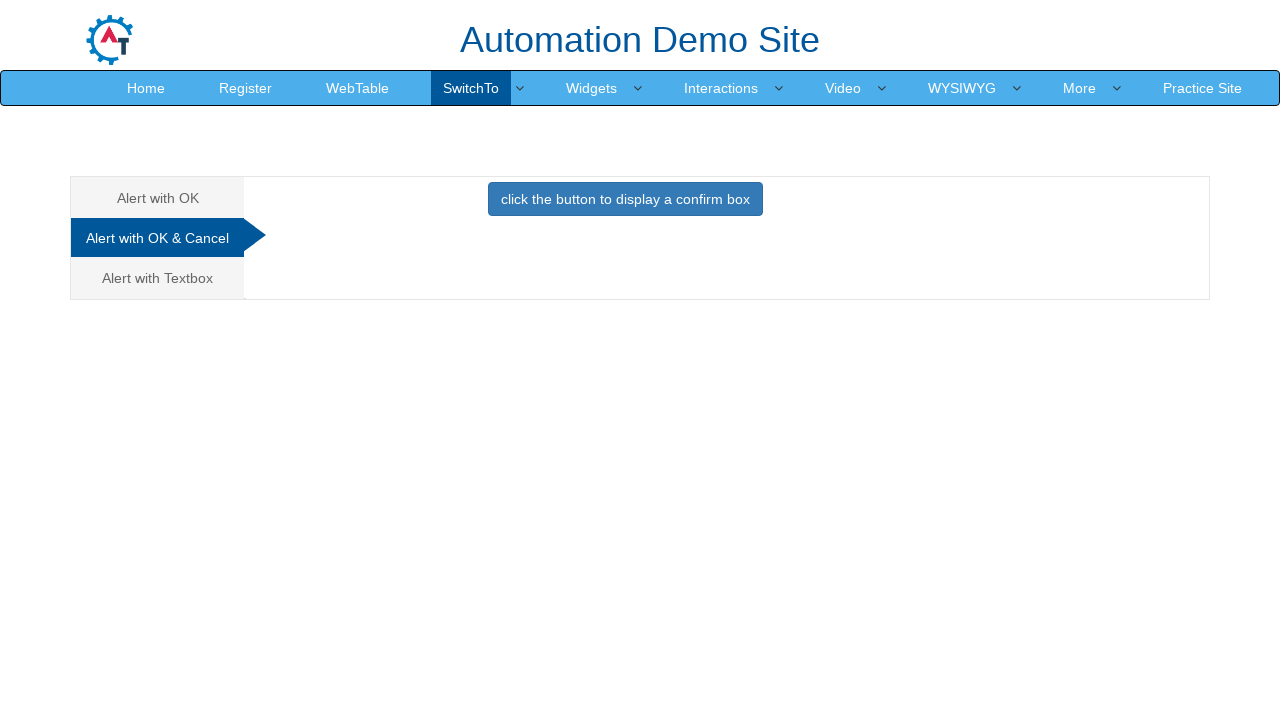

Clicked button to trigger alert with OK & Cancel at (625, 204) on #CancelTab
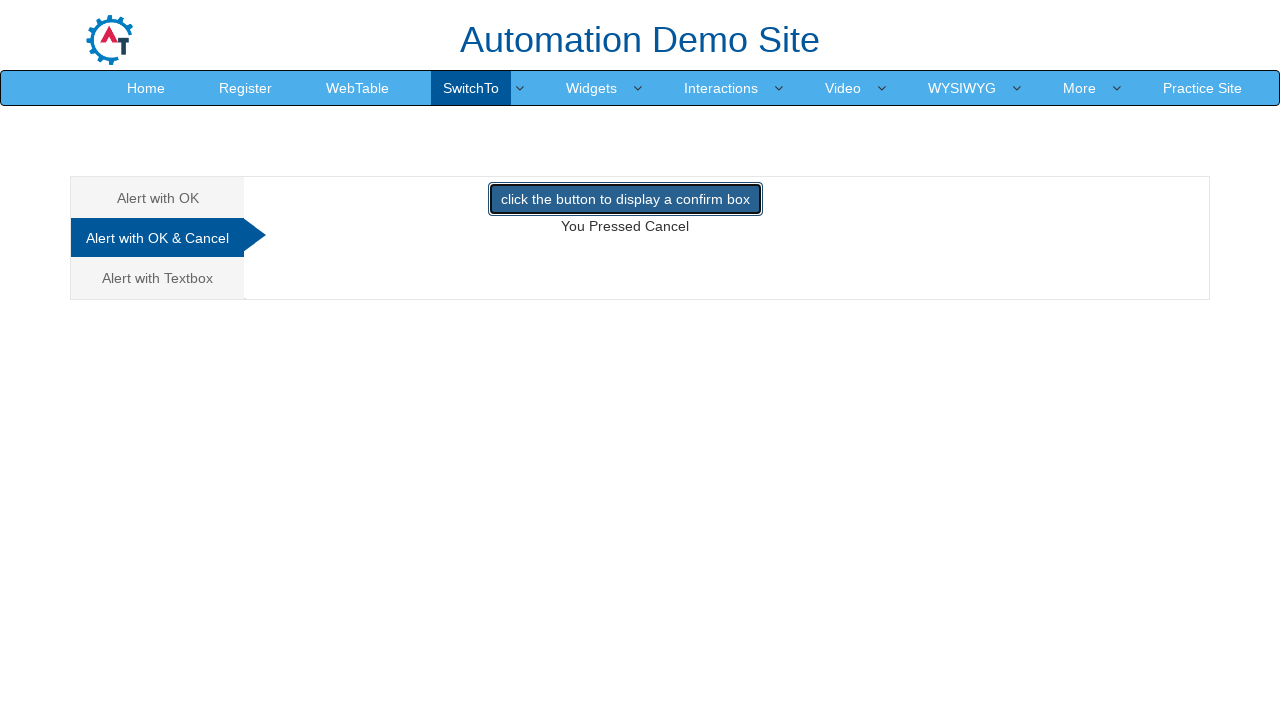

Set up dialog handler to dismiss alerts
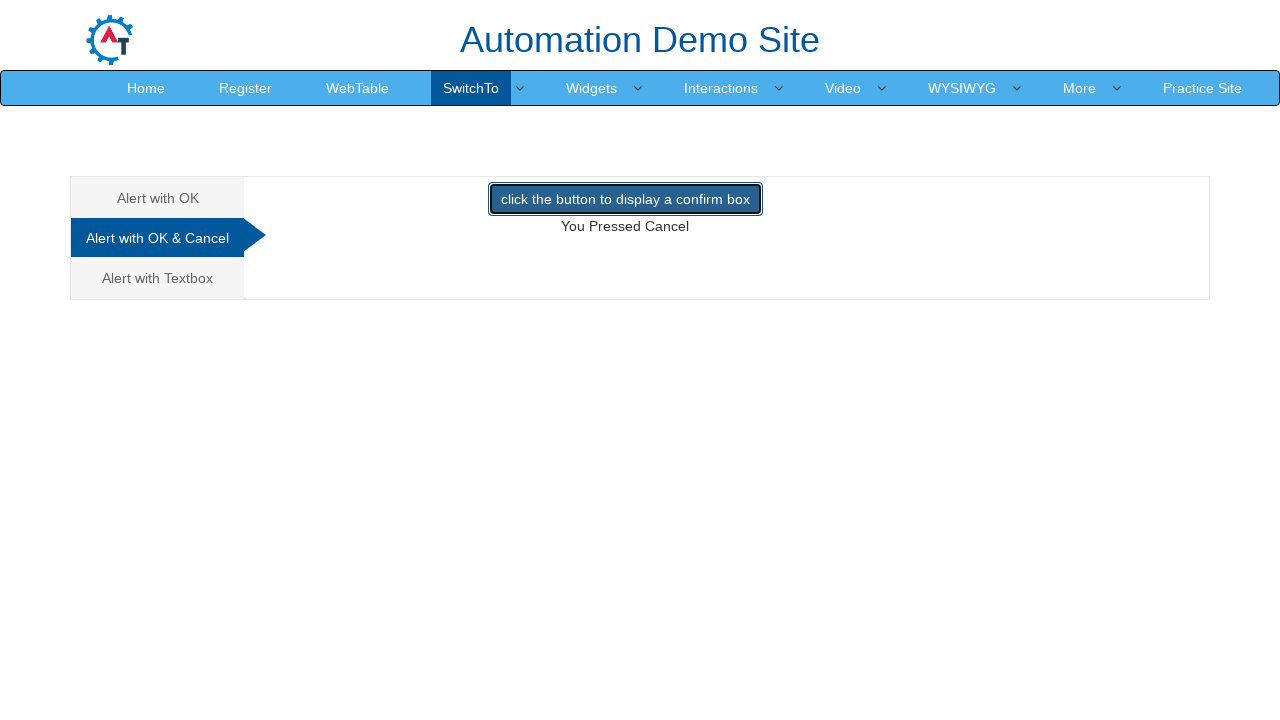

Waited for alert dialog to be dismissed
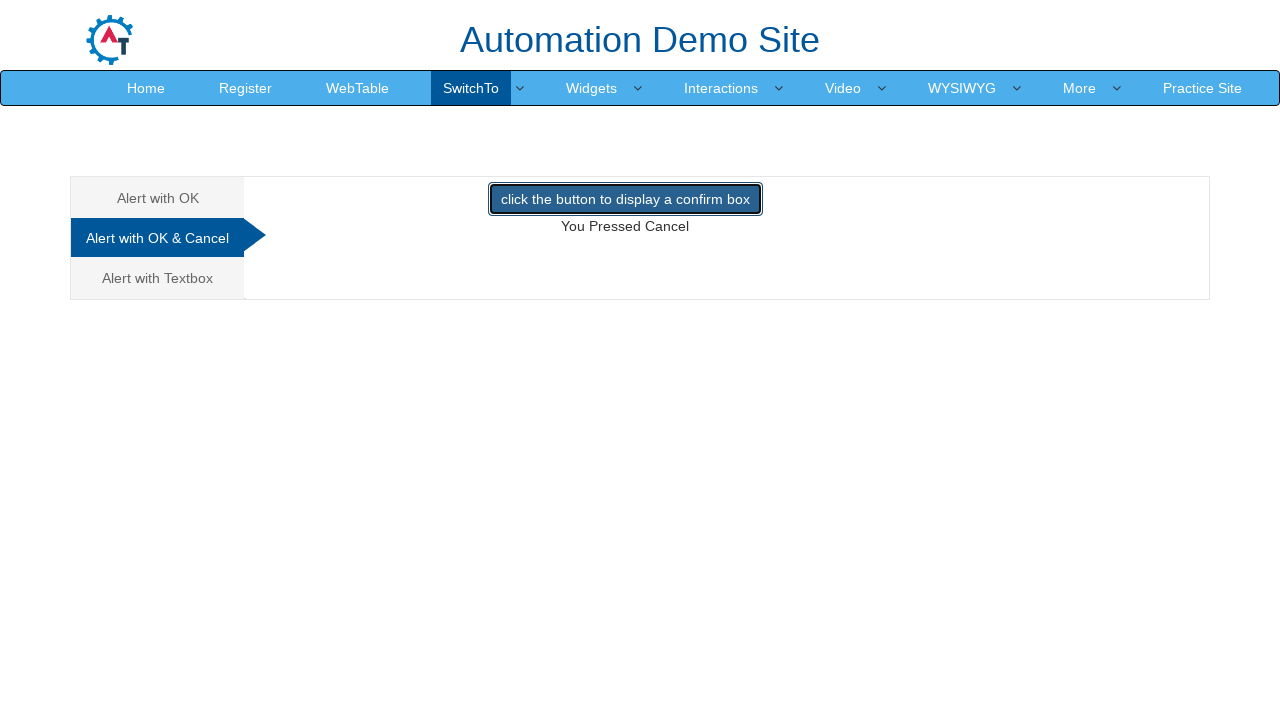

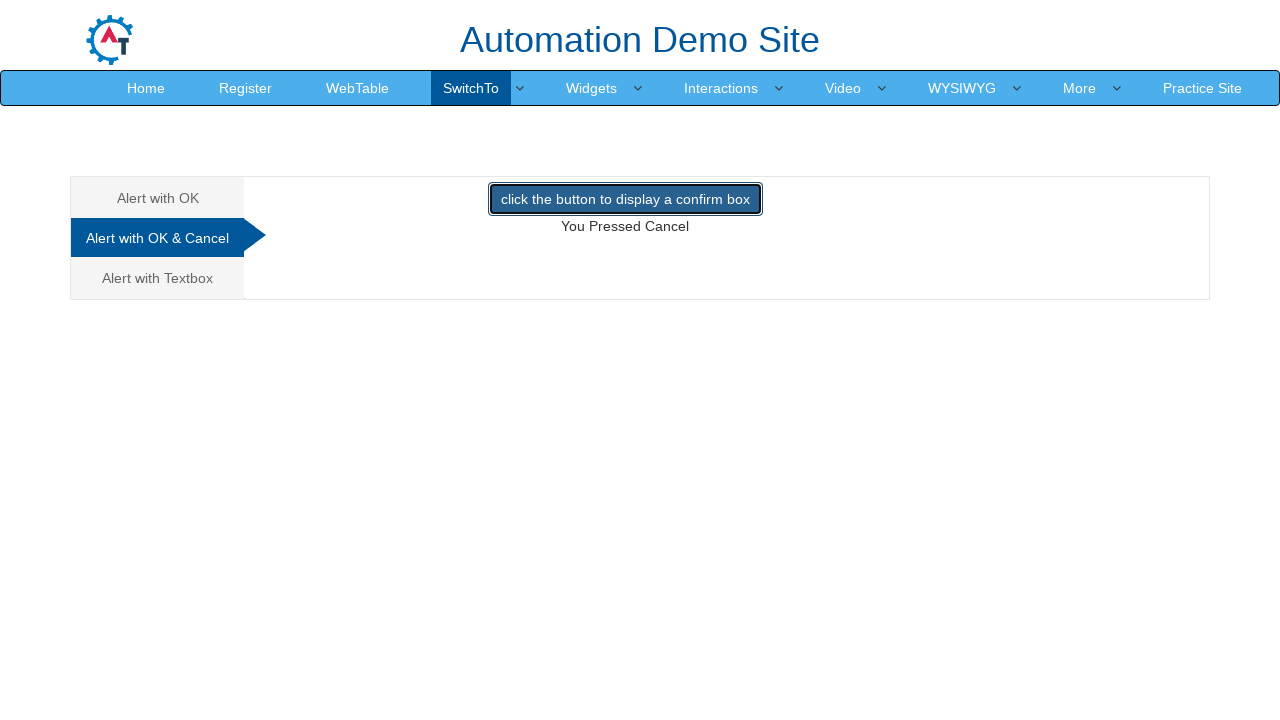